Tests the complete checkout flow on an e-commerce website by adding an item to cart, filling out shipping information, and completing the purchase.

Starting URL: https://danube-web.shop/

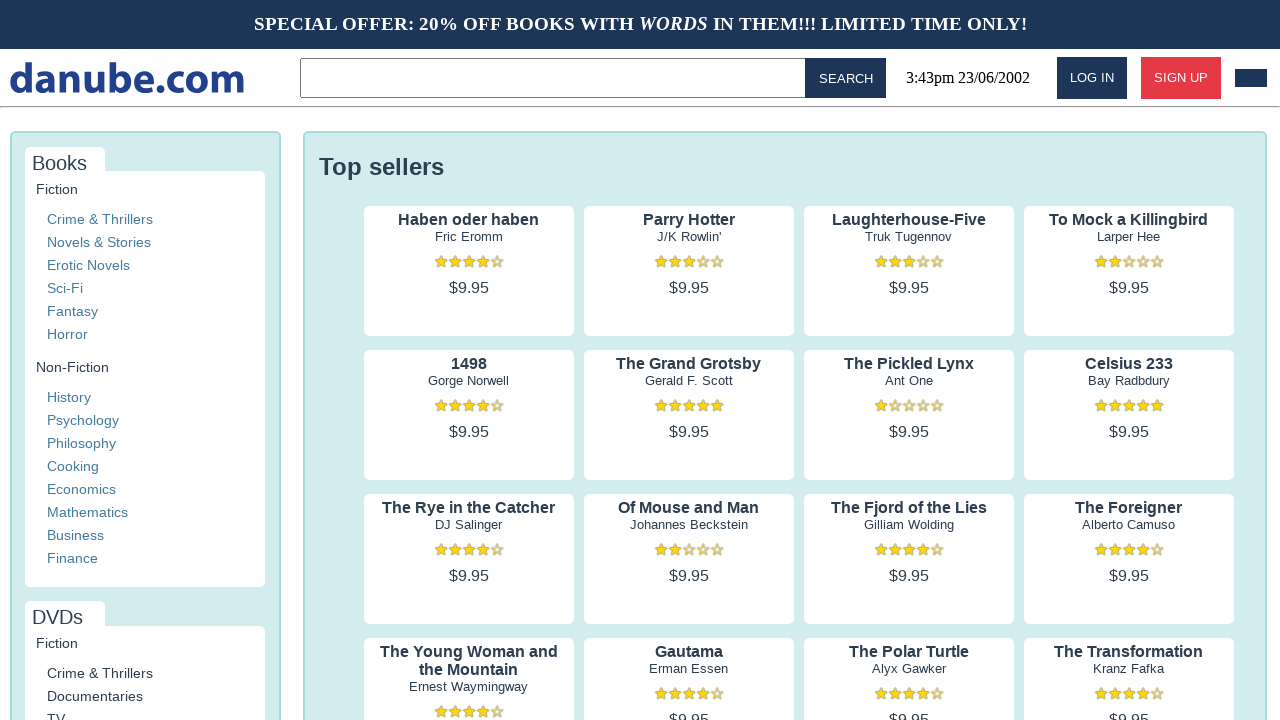

Clicked on 'Haben oder haben' book to view details at (469, 220) on internal:text="Haben oder haben"i
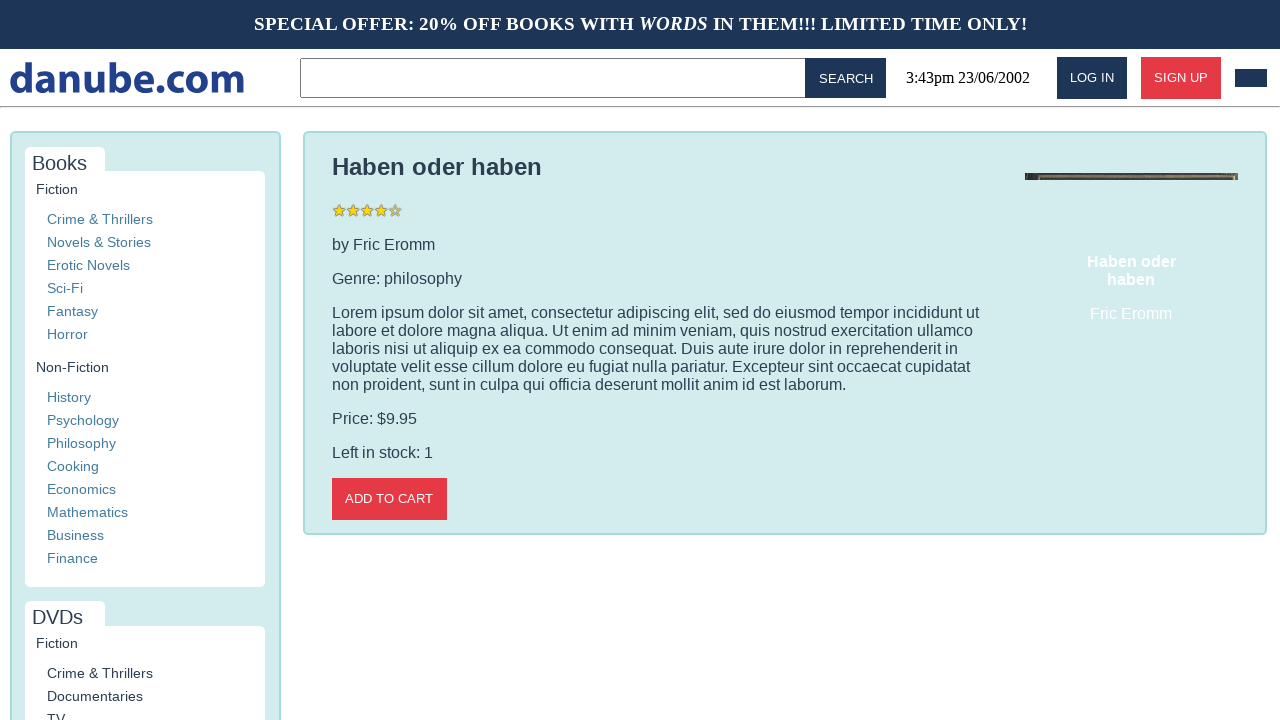

Clicked 'Add to cart' button at (389, 499) on internal:role=button[name="Add to cart"i]
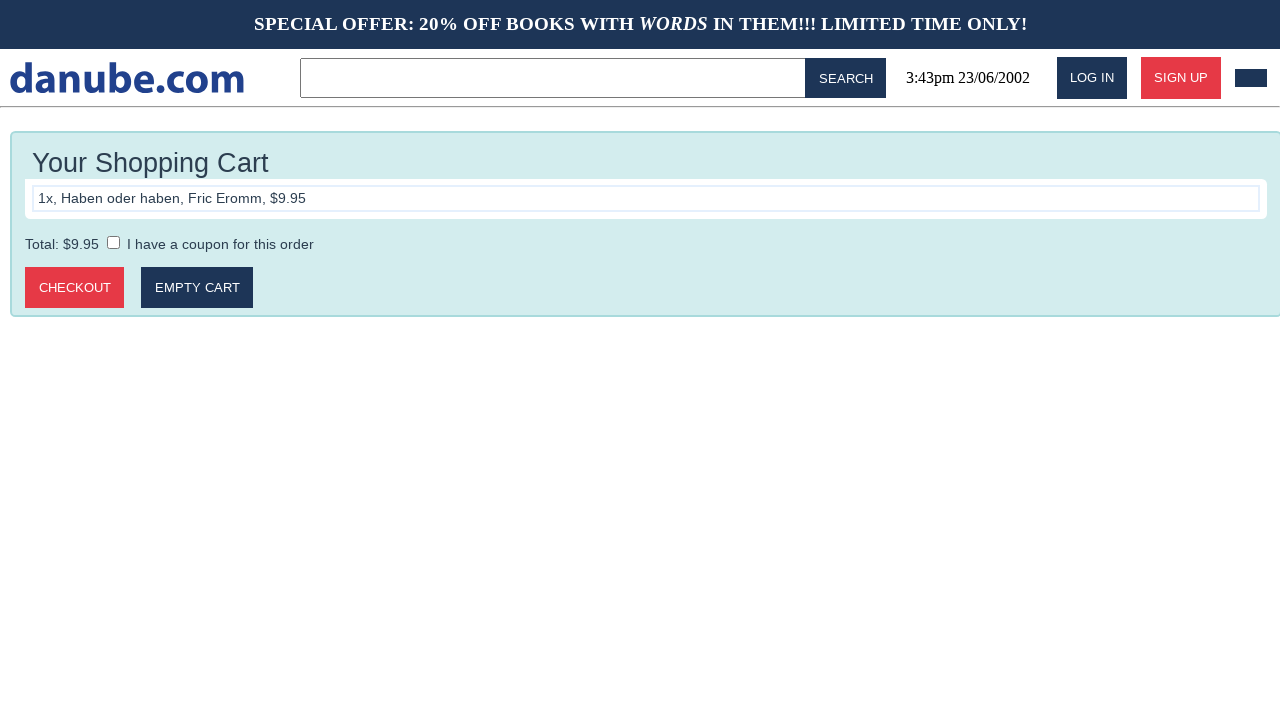

Clicked 'Checkout' button to proceed to checkout page at (75, 288) on internal:role=button[name="Checkout"i]
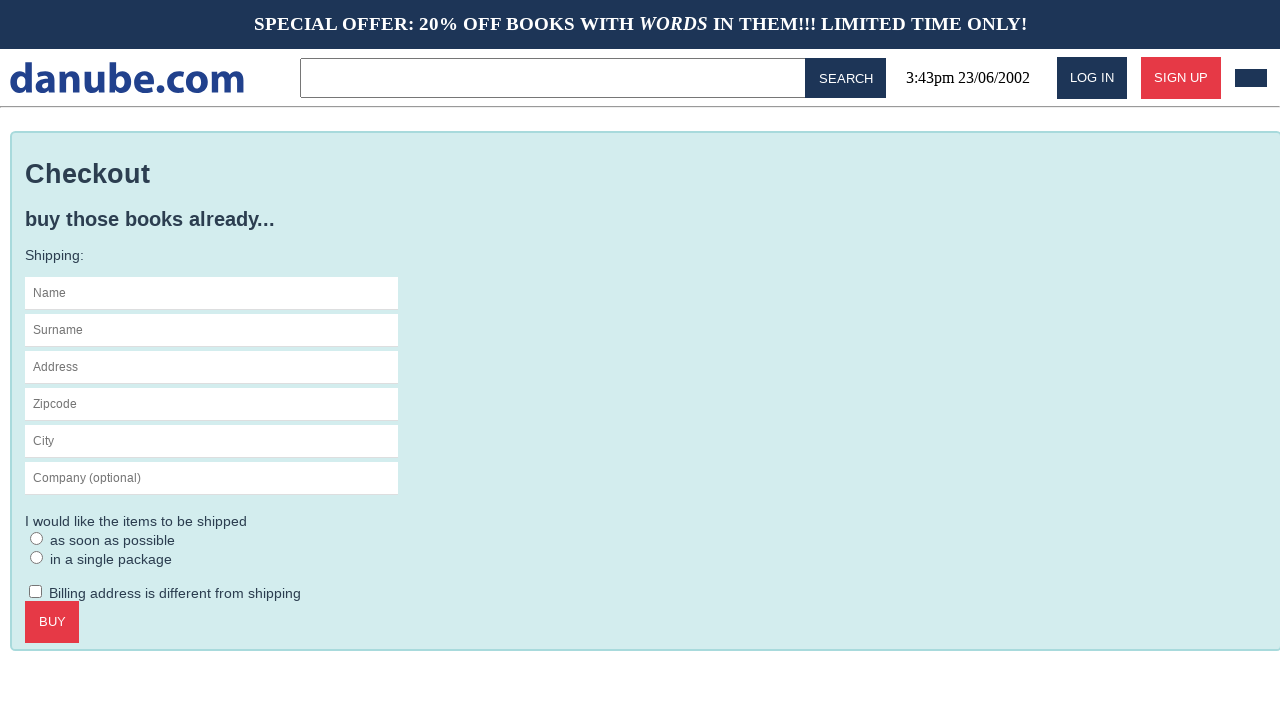

Filled first name field with 'Max' on #s-name
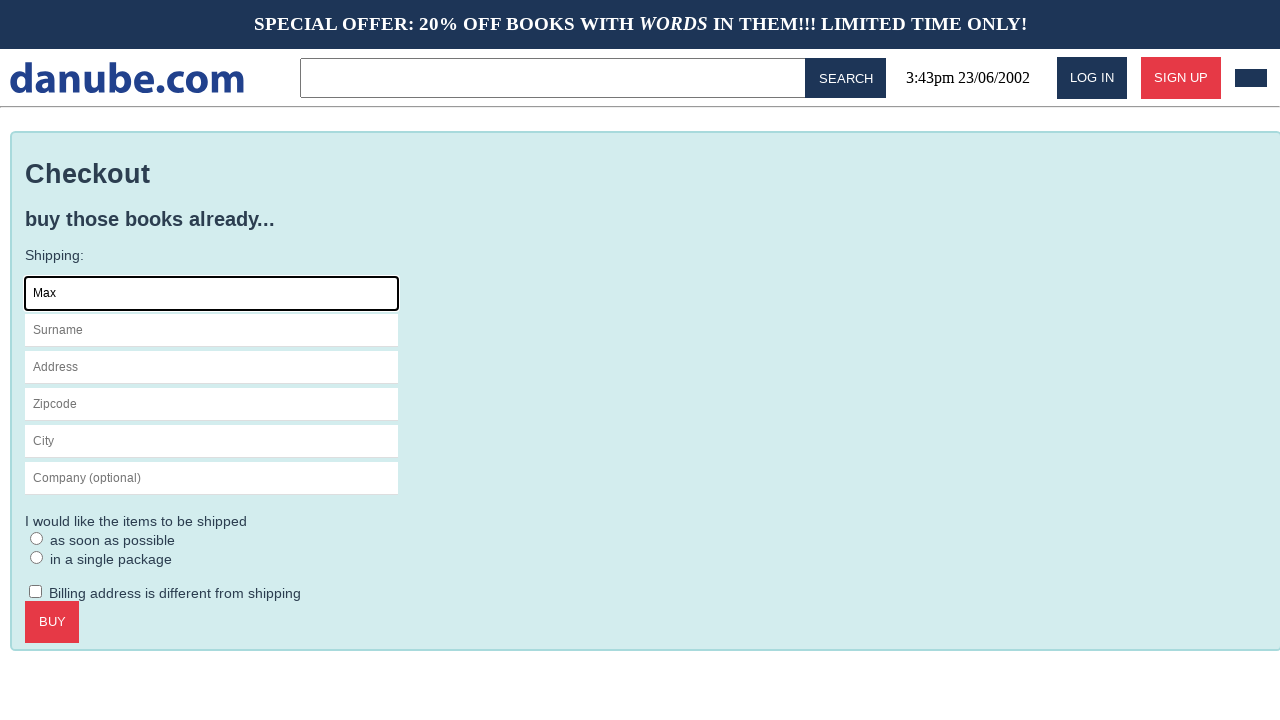

Filled surname field with 'Mustermann' on internal:attr=[placeholder="Surname"i]
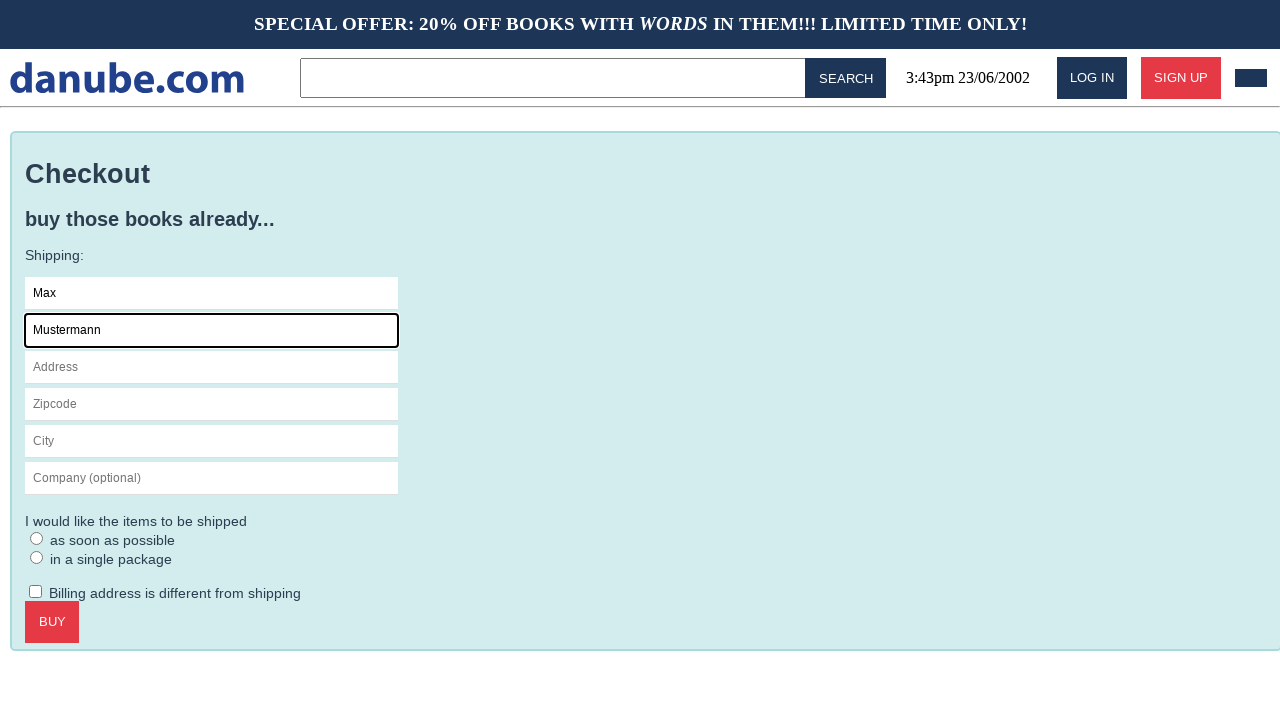

Filled address field with 'Charlottenstr. 57' on internal:attr=[placeholder="Address"i]
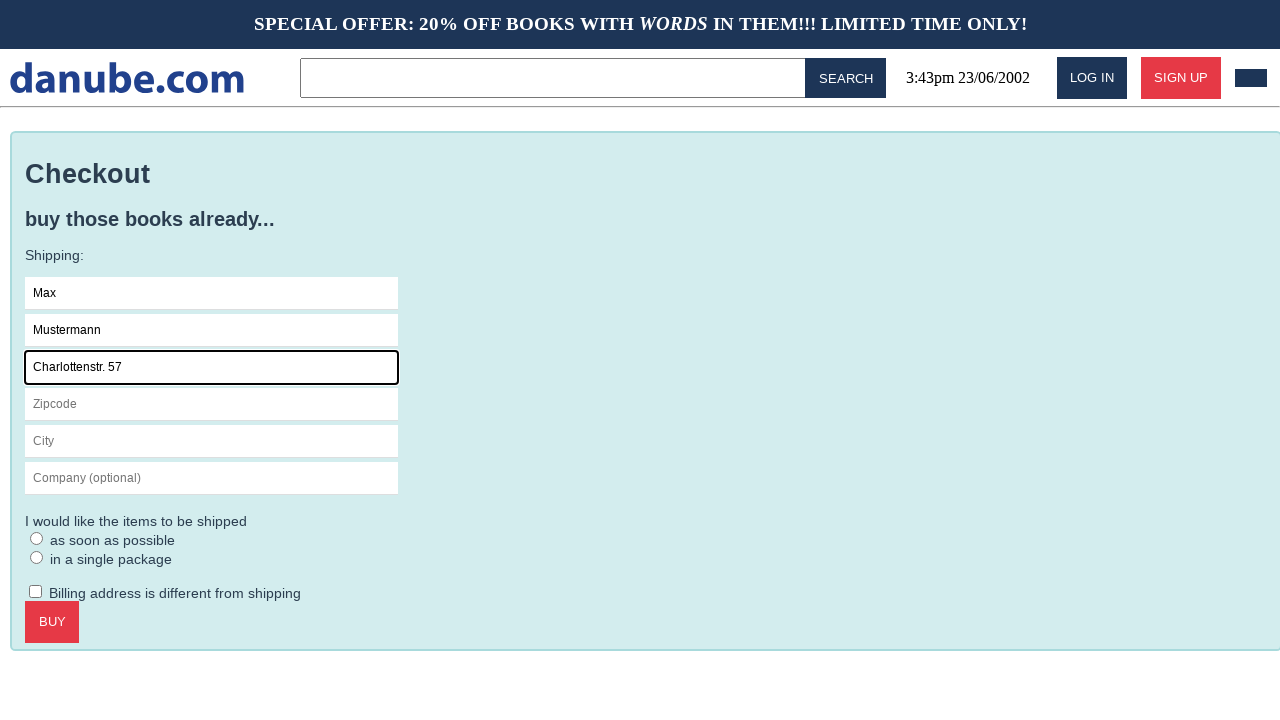

Filled zipcode field with '10117' on internal:attr=[placeholder="Zipcode"i]
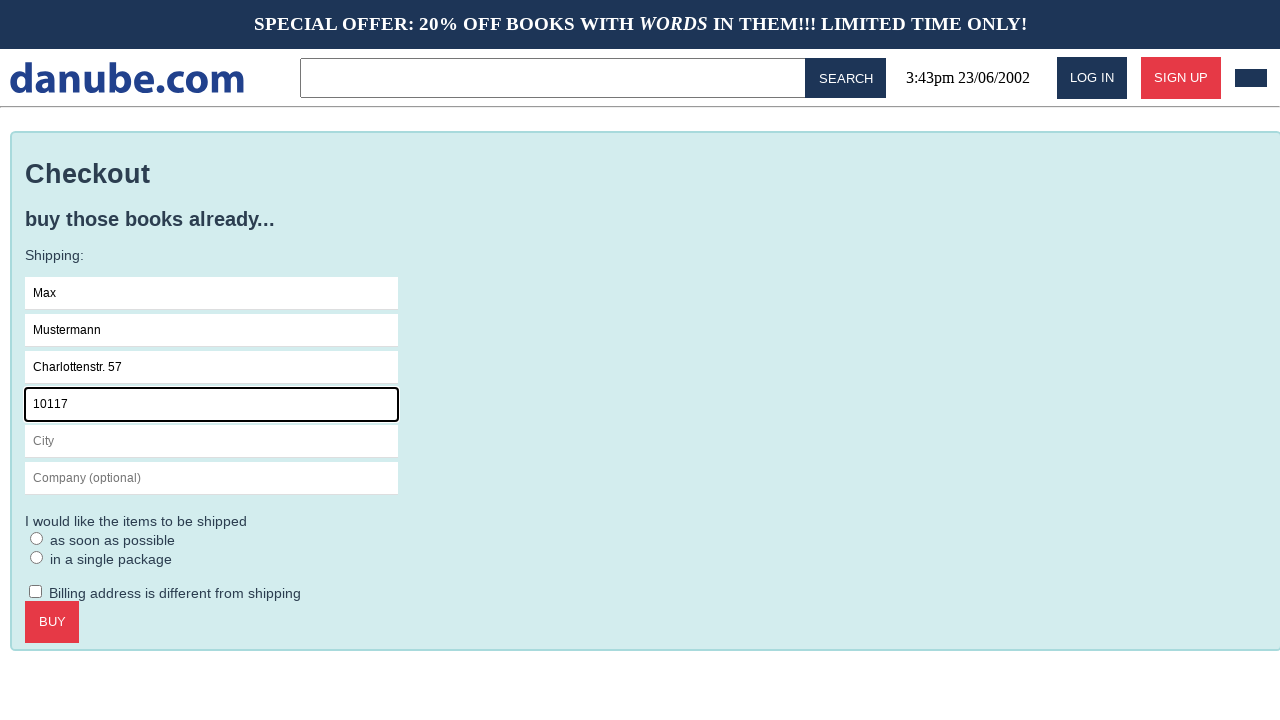

Filled city field with 'Berlin' on internal:attr=[placeholder="City"i]
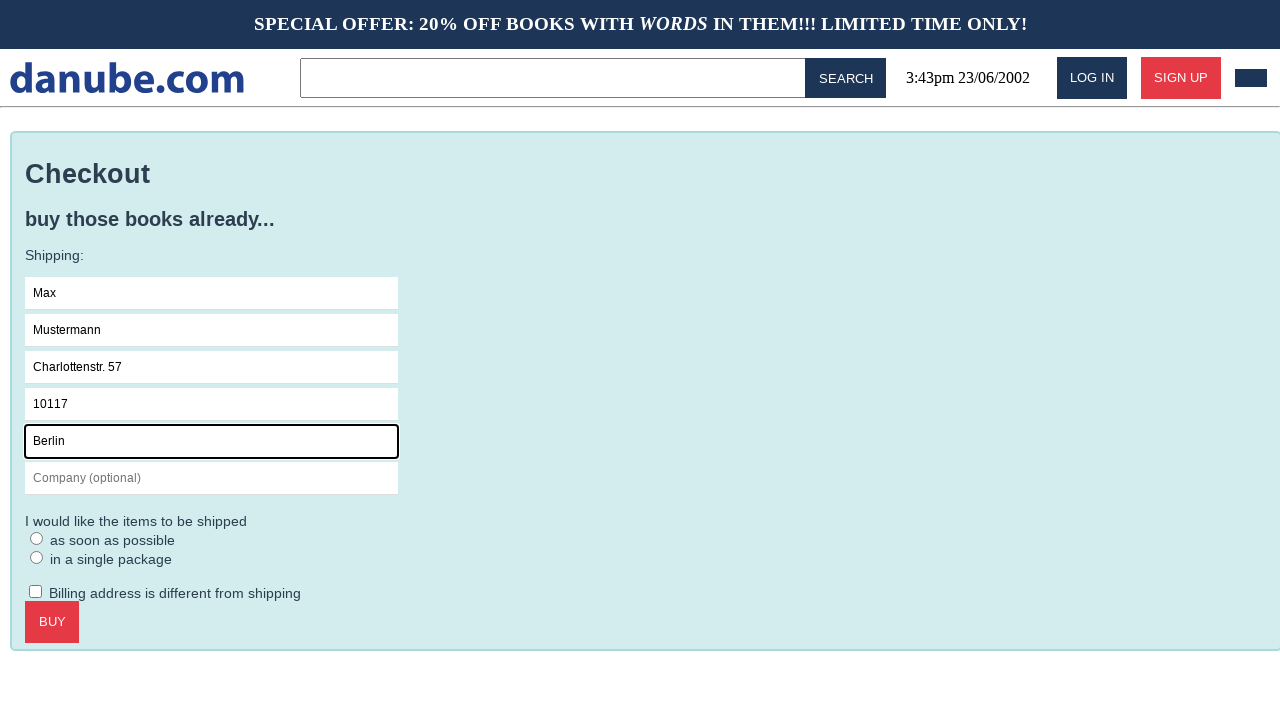

Filled company field with 'Firma GmbH' on internal:attr=[placeholder="Company (optional)"i]
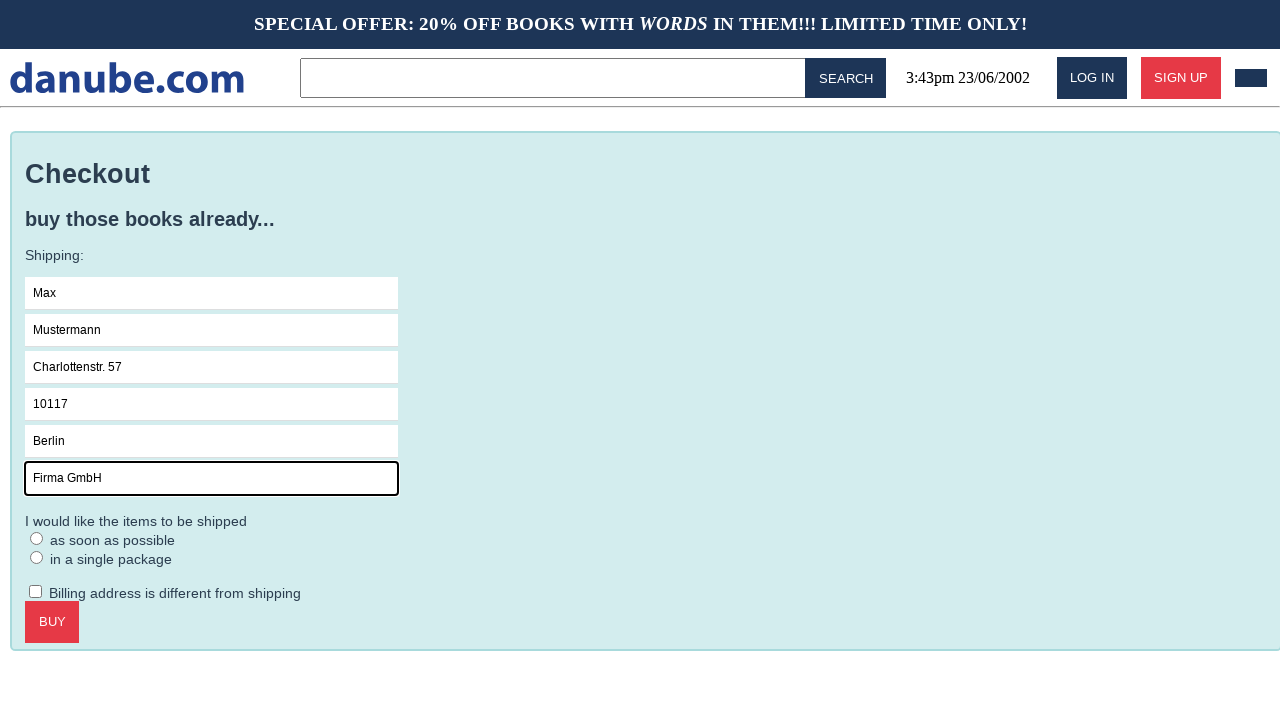

Selected 'as soon as possible' delivery option at (37, 538) on internal:label="as soon as possible"i
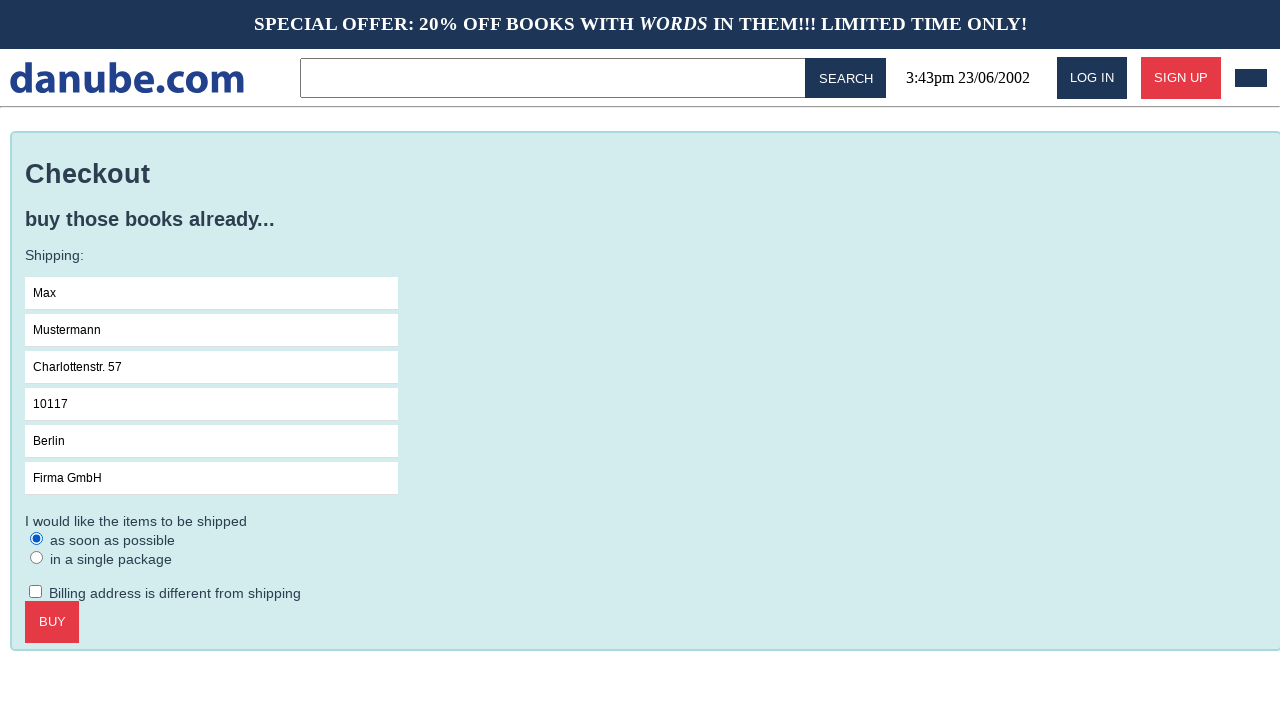

Clicked 'Buy' button to confirm purchase at (52, 622) on internal:role=button[name="Buy"i]
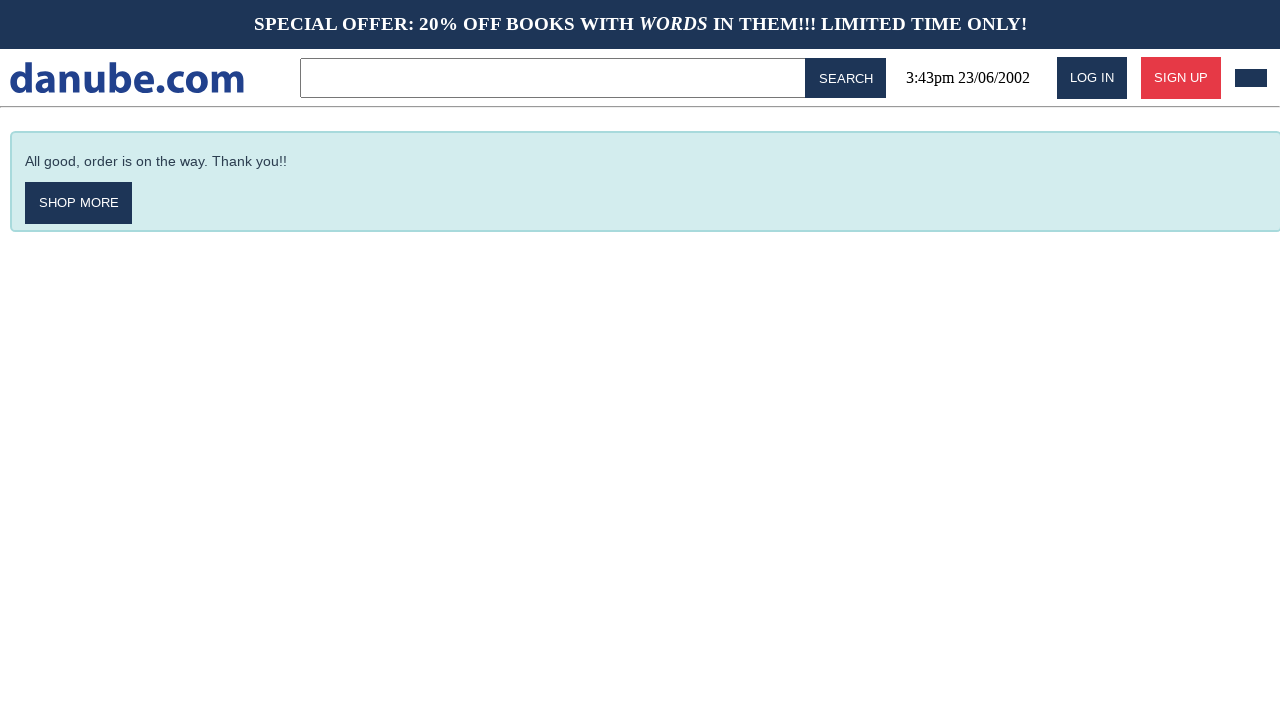

Order confirmation message appeared, checkout flow completed successfully
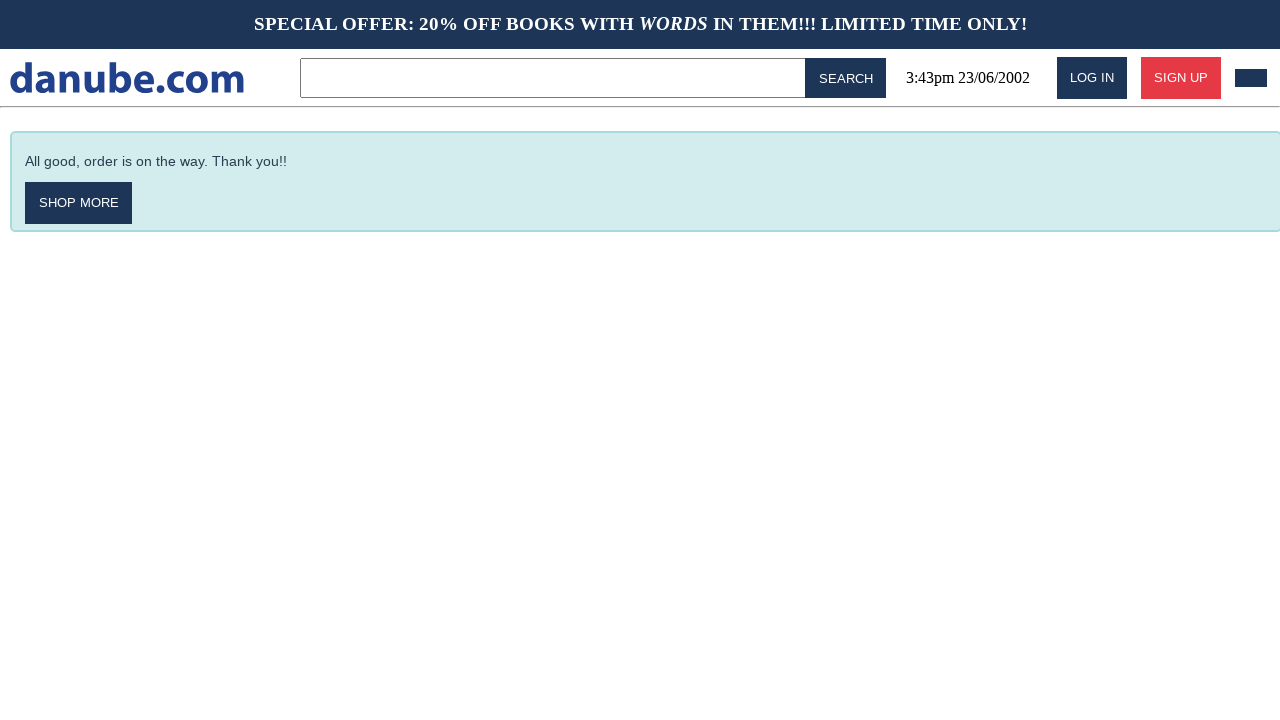

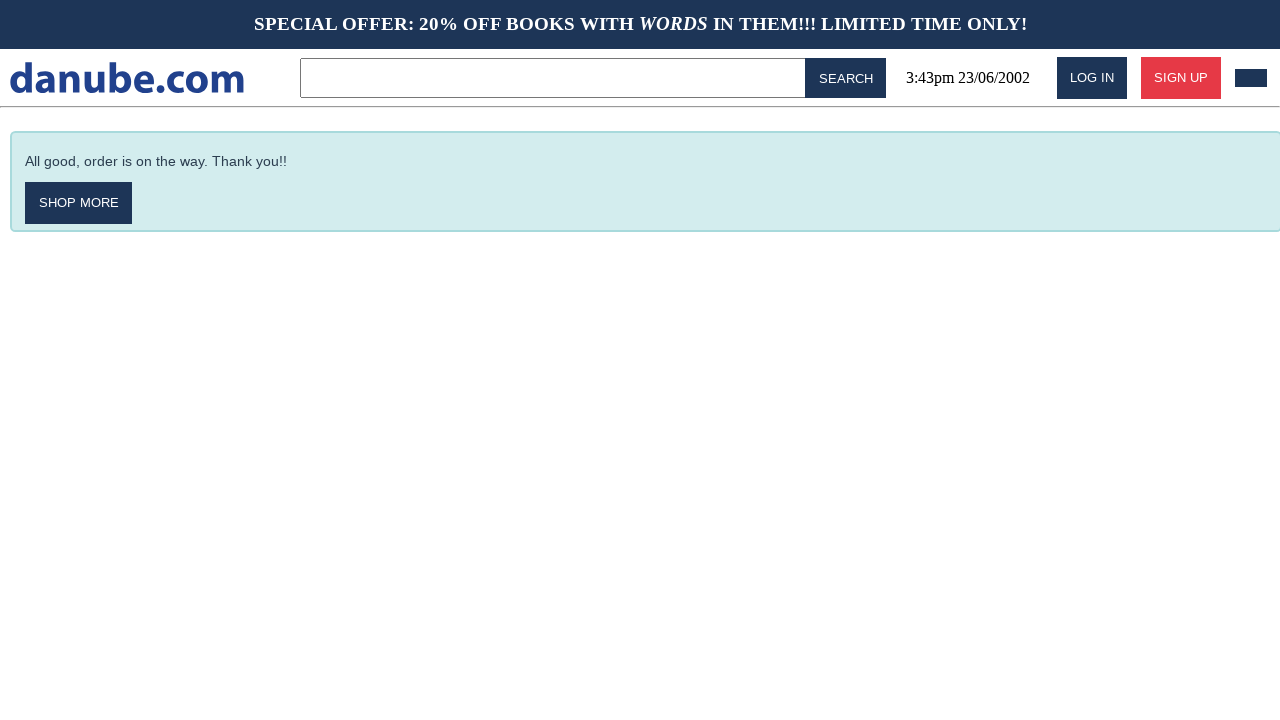